Tests form validation by attempting to submit without the mandatory First Name field, verifying that validation prevents submission.

Starting URL: https://demoqa.com/automation-practice-form

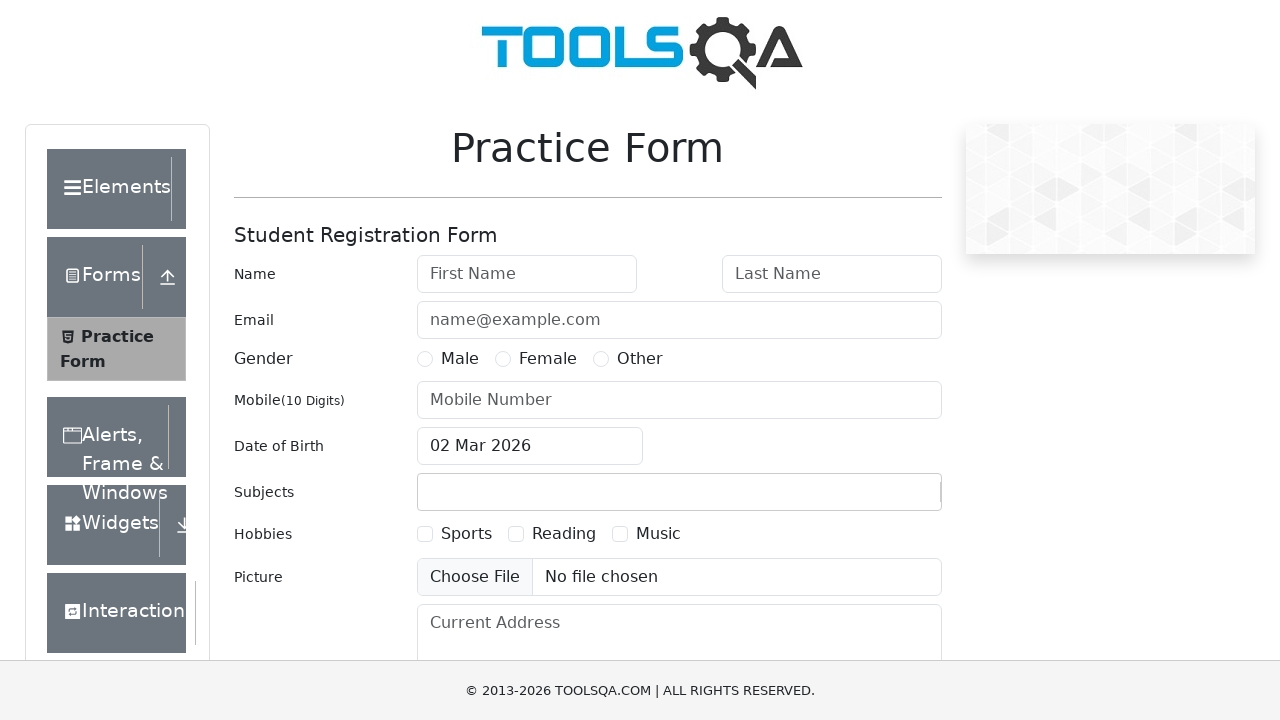

Removed footer and fixed banners that block clicks
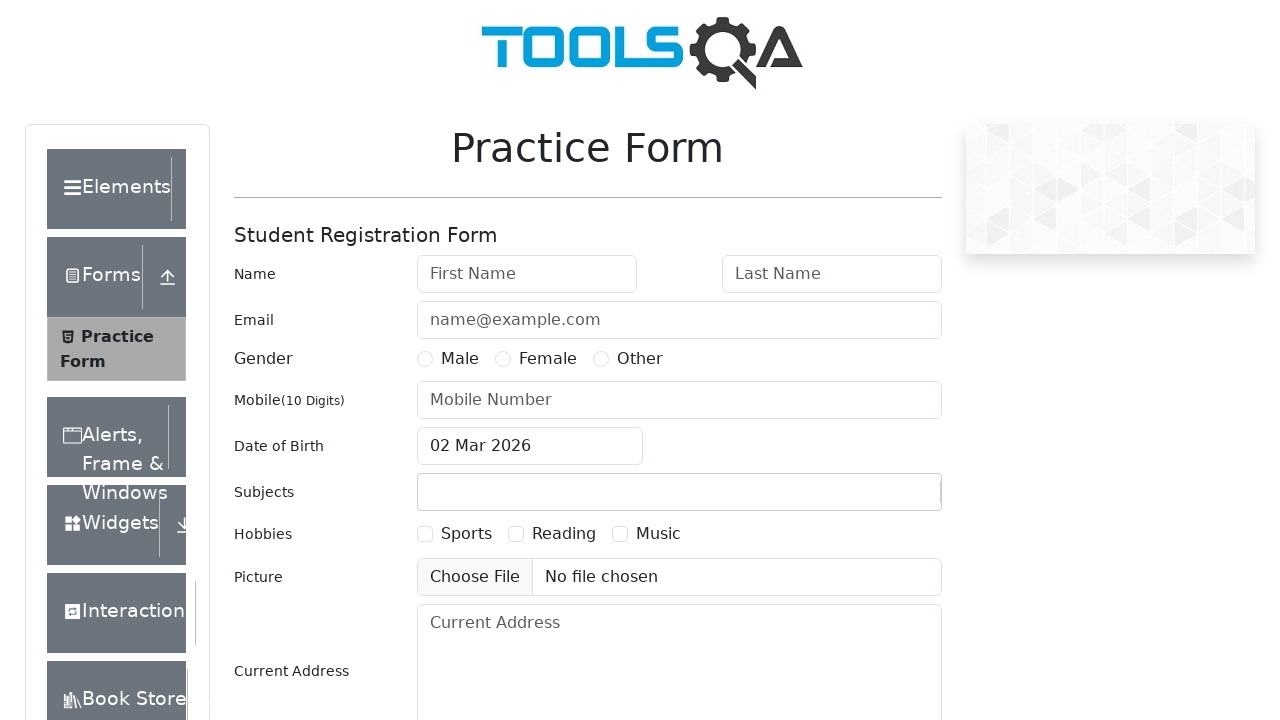

Filled Last Name field with 'Johnson' on #lastName
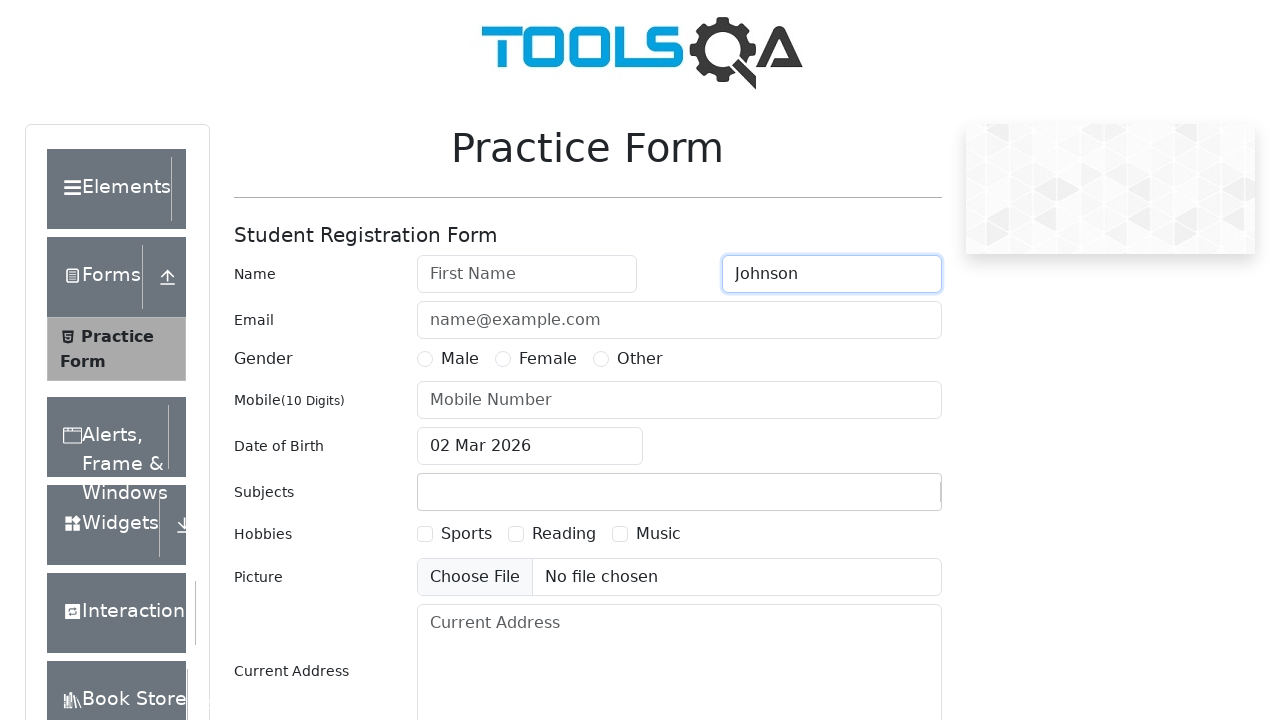

Filled Email field with 'alice.johnson@example.com' on #userEmail
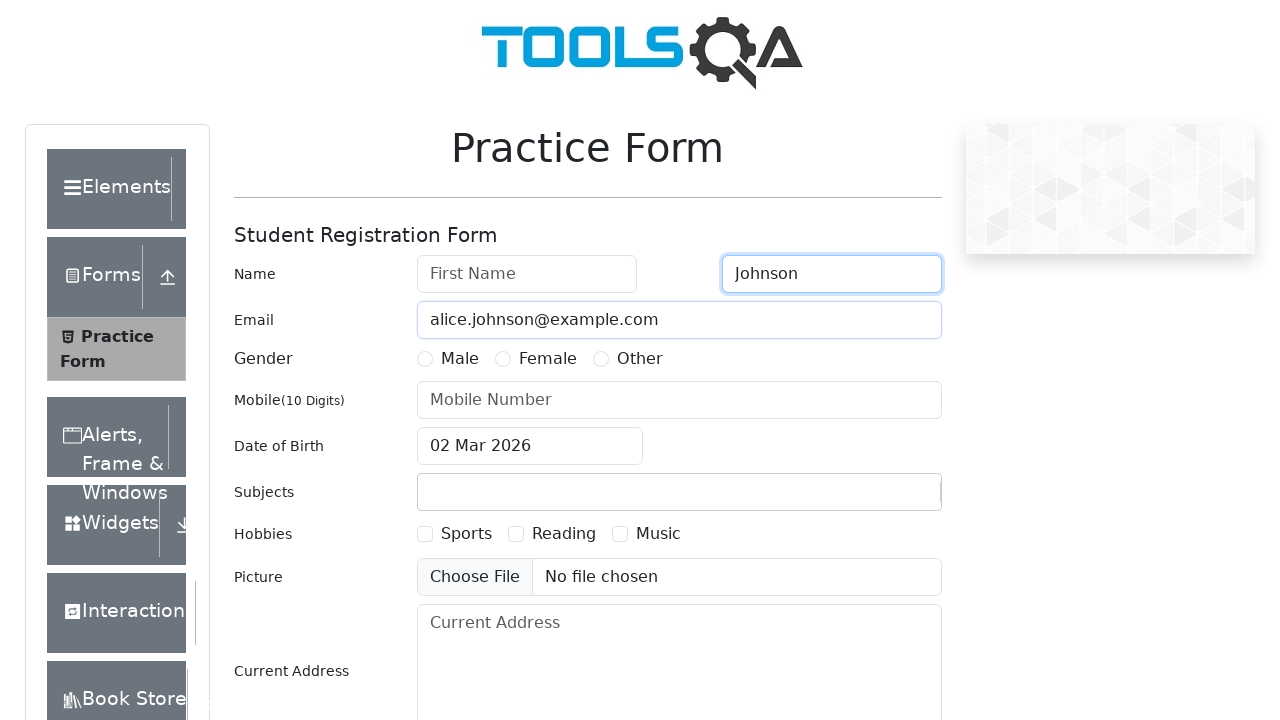

Selected Male gender option at (460, 359) on label[for="gender-radio-1"]
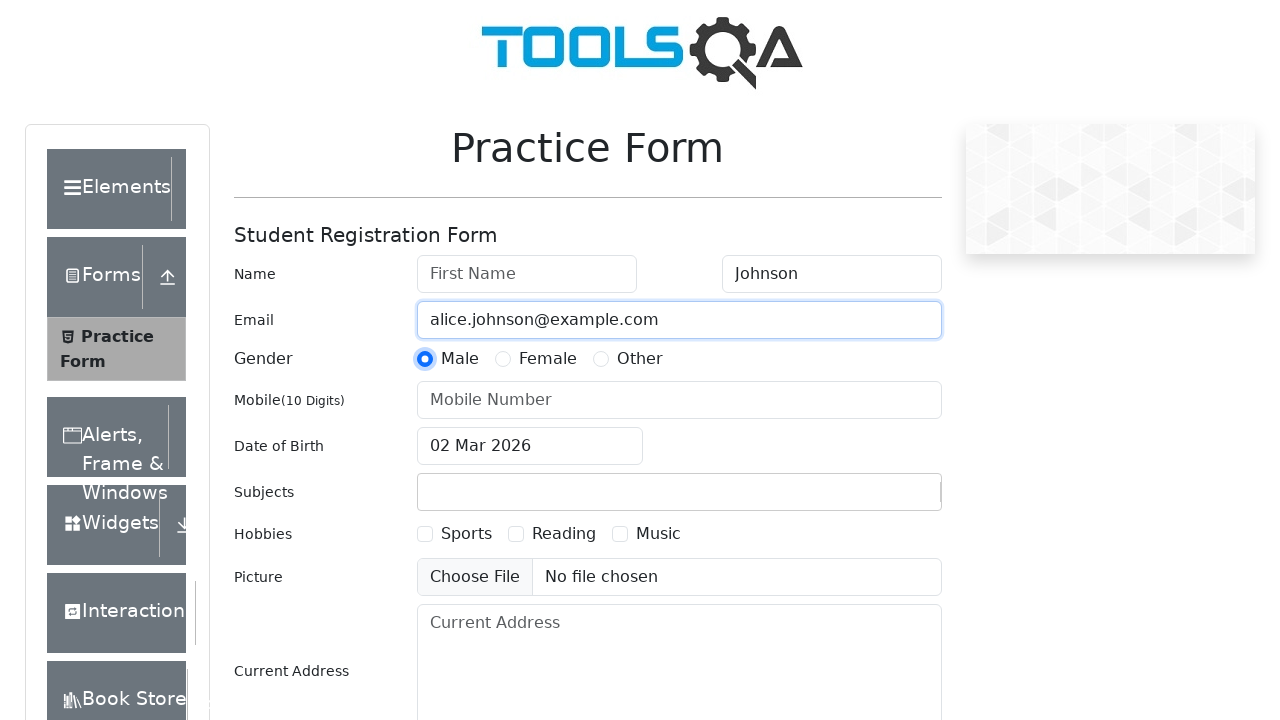

Filled Mobile Number field with '9876543210' on #userNumber
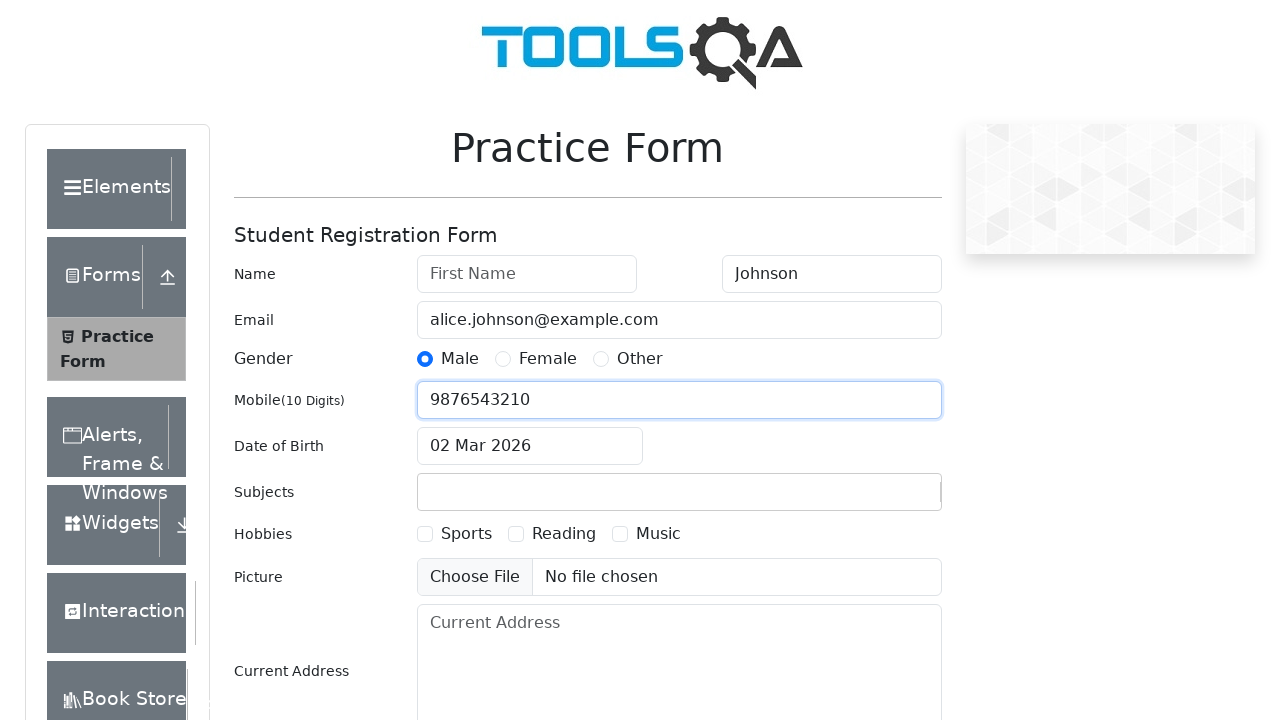

Focused on First Name field on #firstName
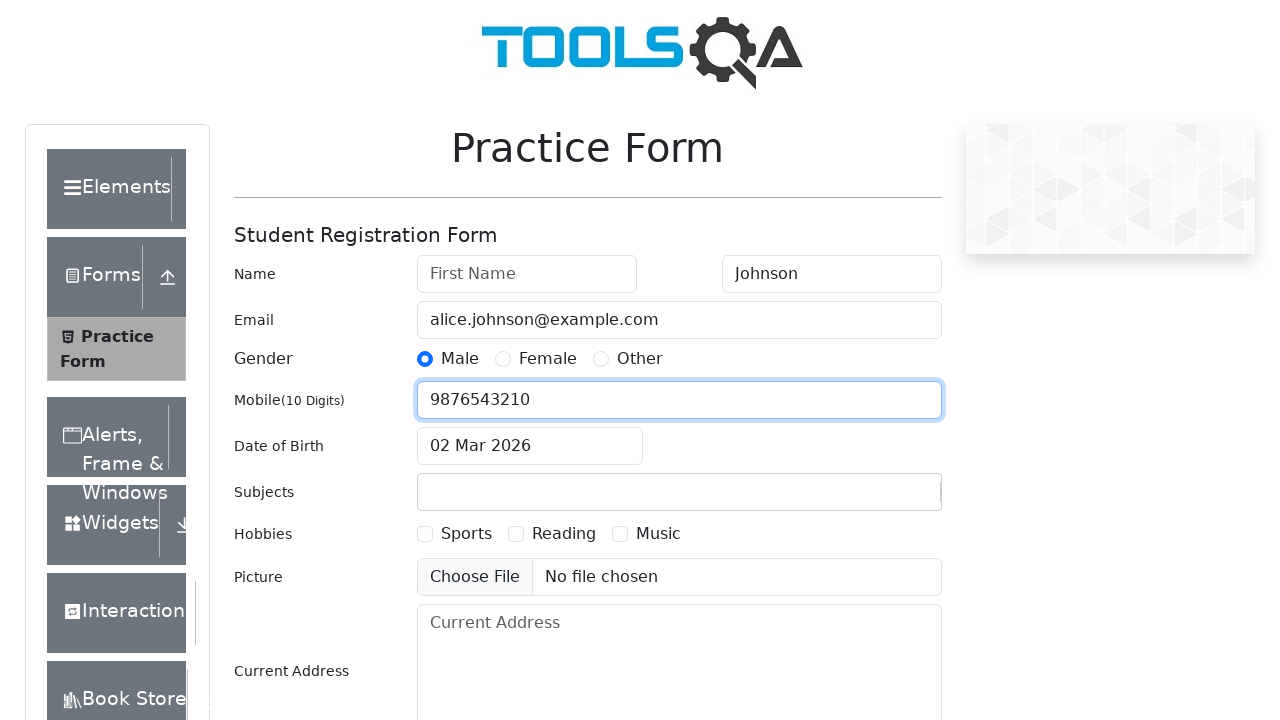

Blurred First Name field to trigger validation without entering value
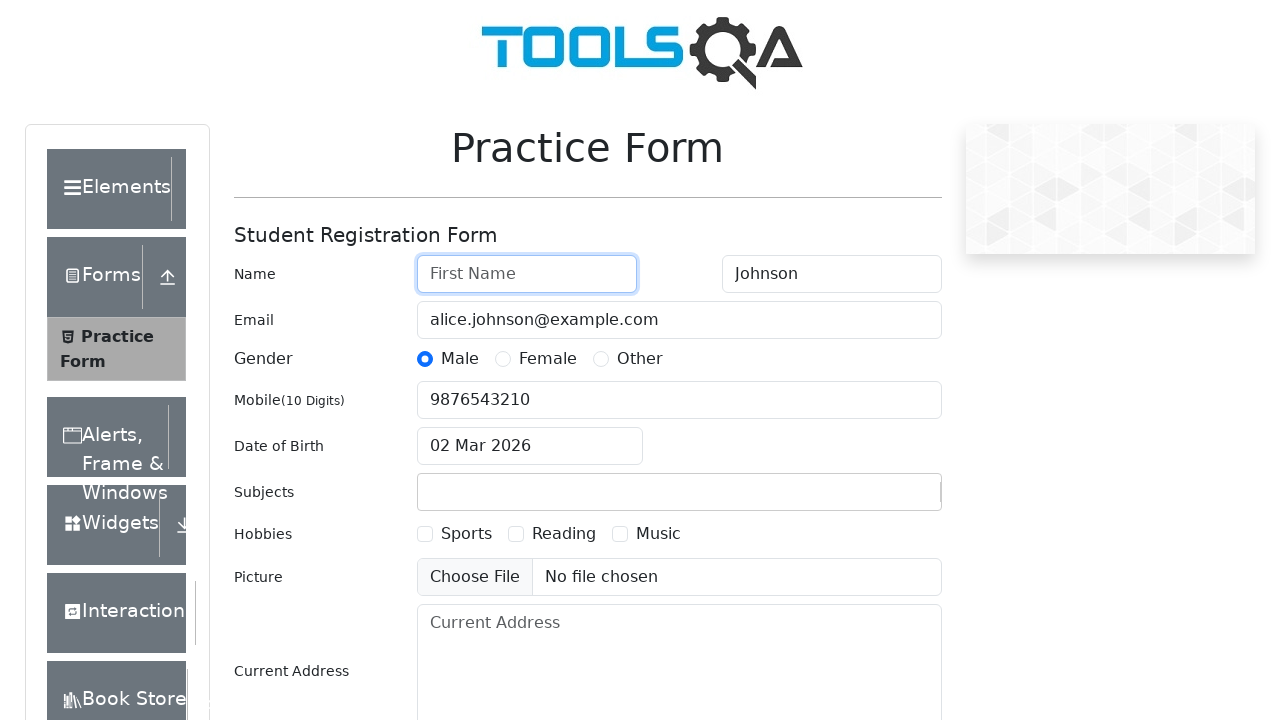

Attempted to submit form without mandatory First Name field at (885, 499) on #submit
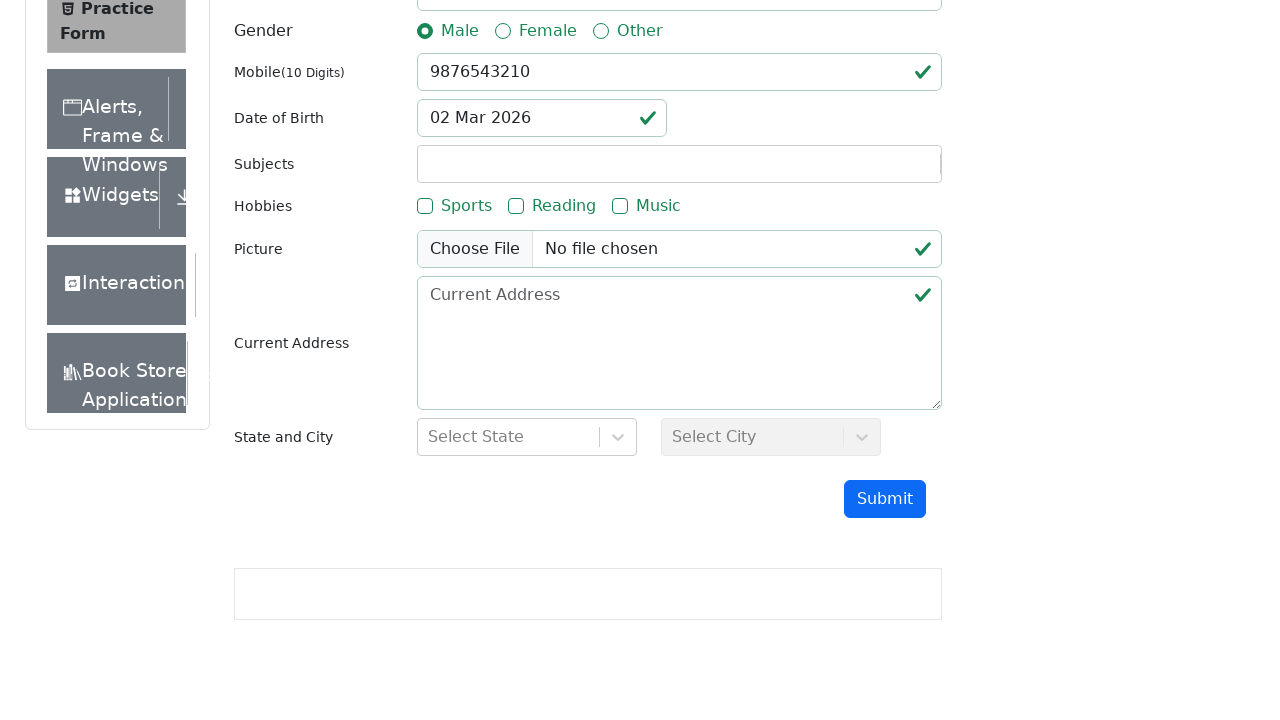

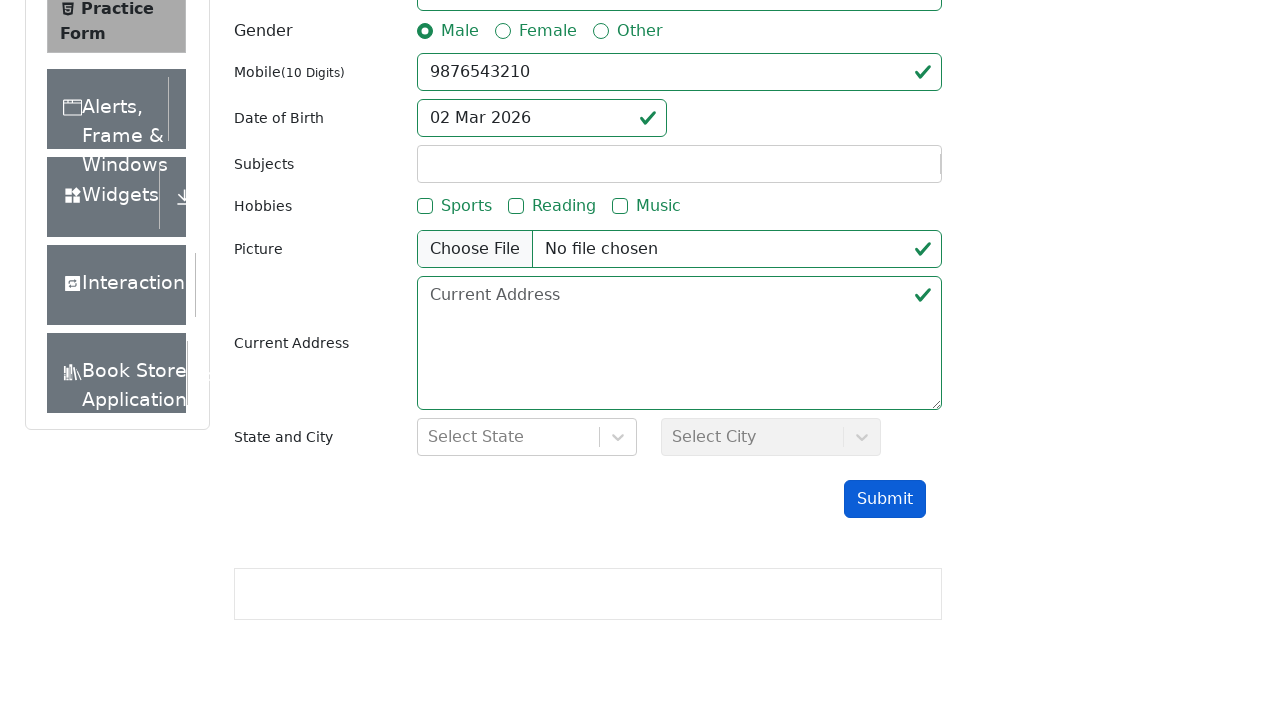